Tests window handling by opening a new window, switching to it to extract text, then closing it and returning to the primary window

Starting URL: https://www.rahulshettyacademy.com/AutomationPractice/

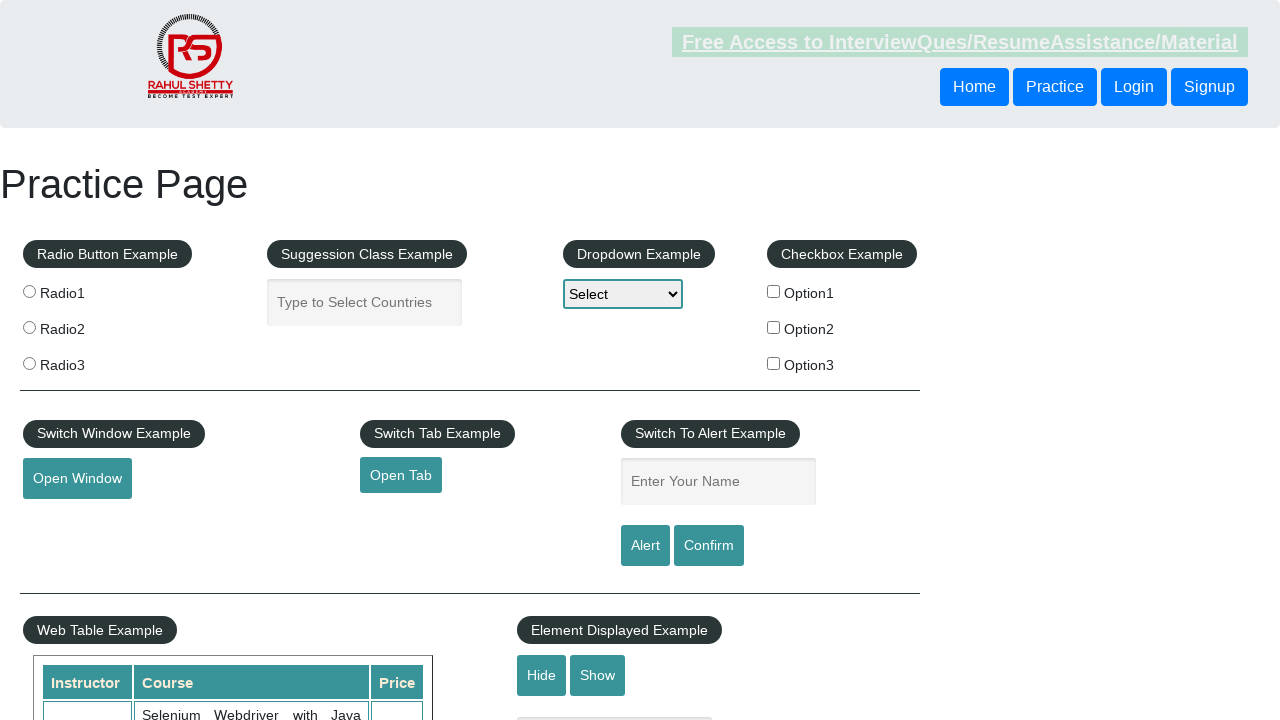

Clicked button to open a new window at (77, 479) on #openwindow
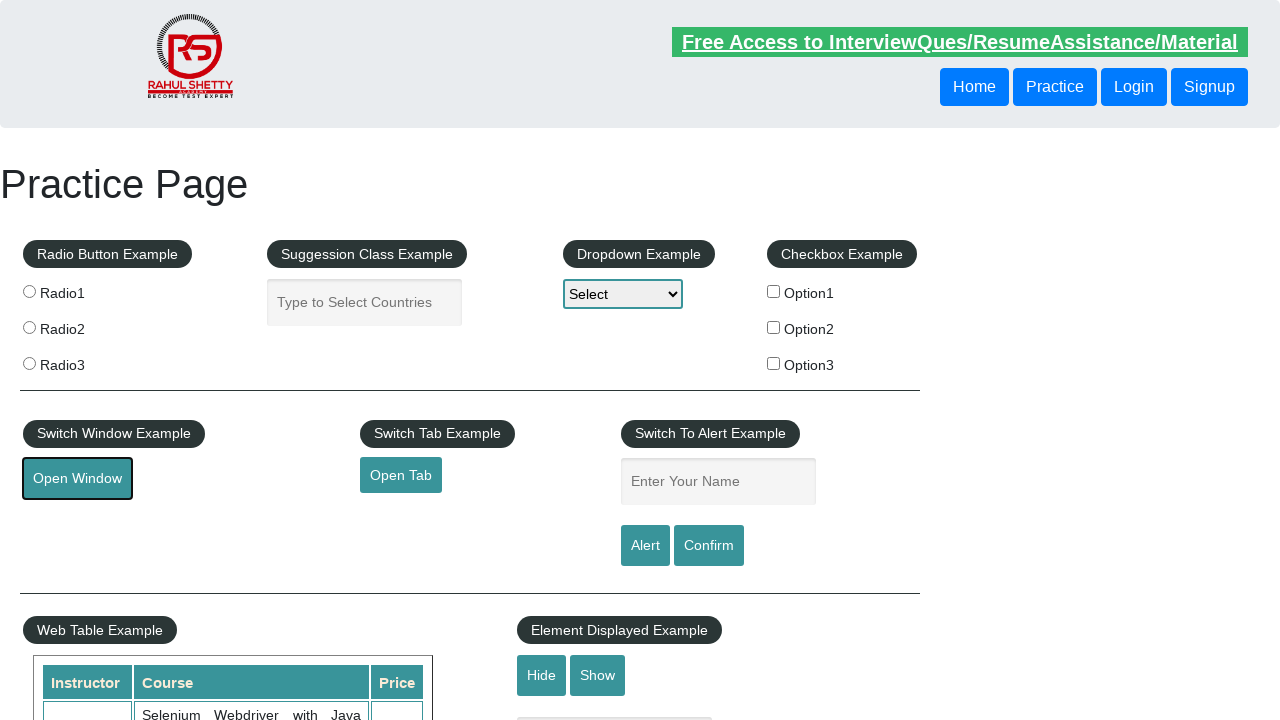

New window opened and captured
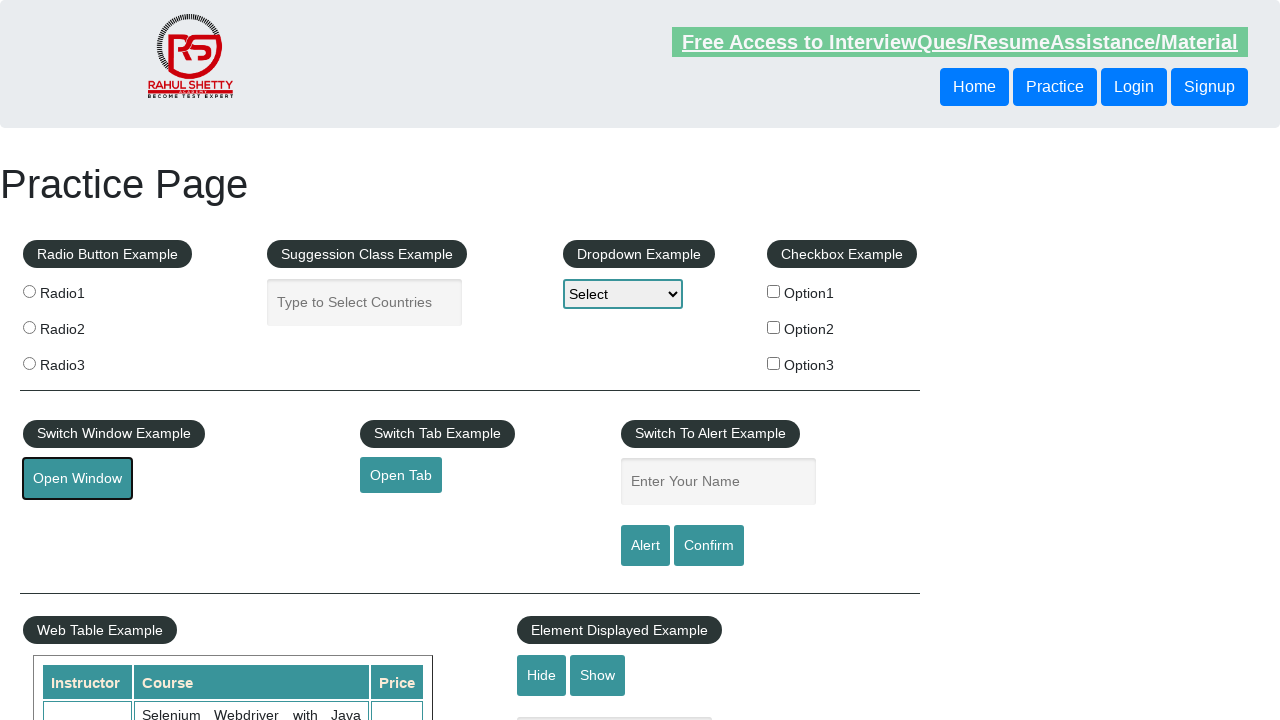

New window loaded completely
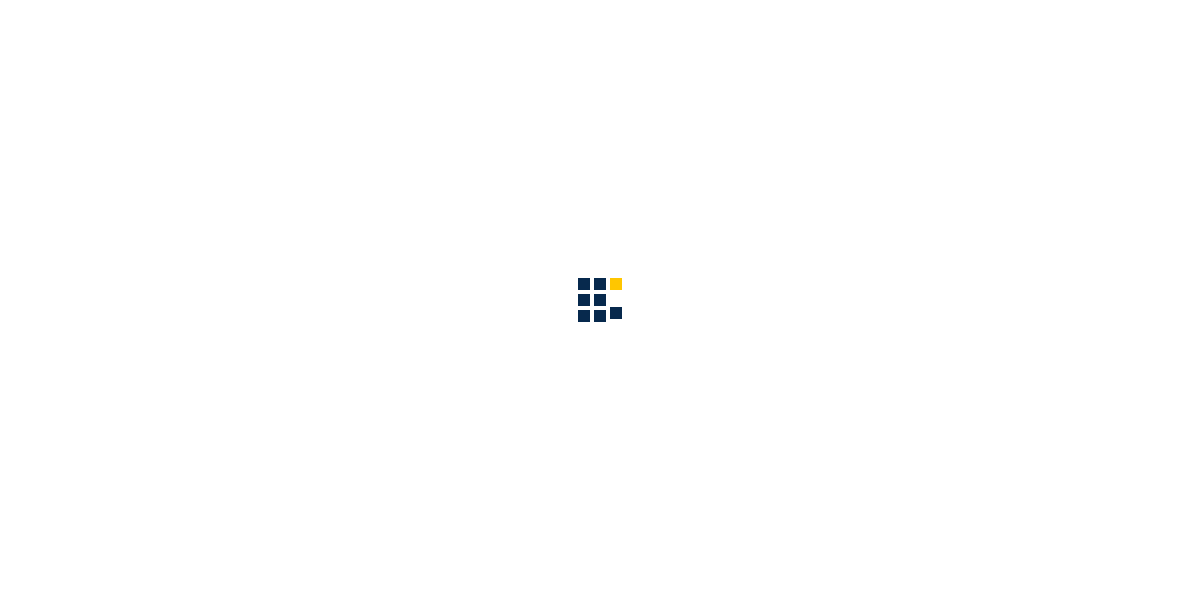

Extracted email text from new window: info@qaclickacademy.com
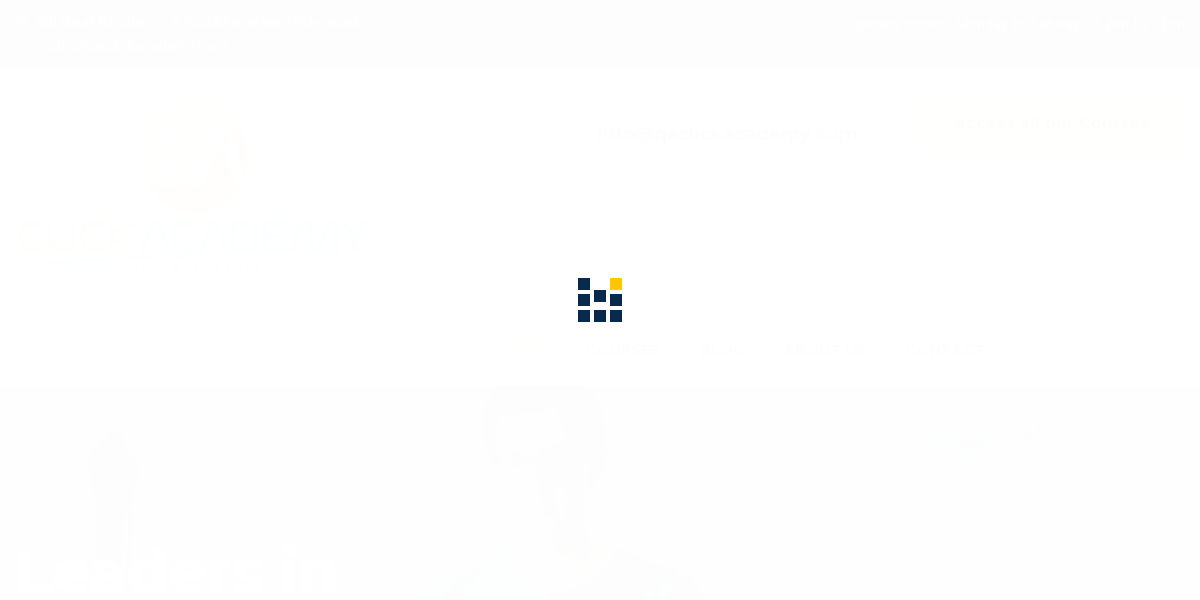

Closed the new window
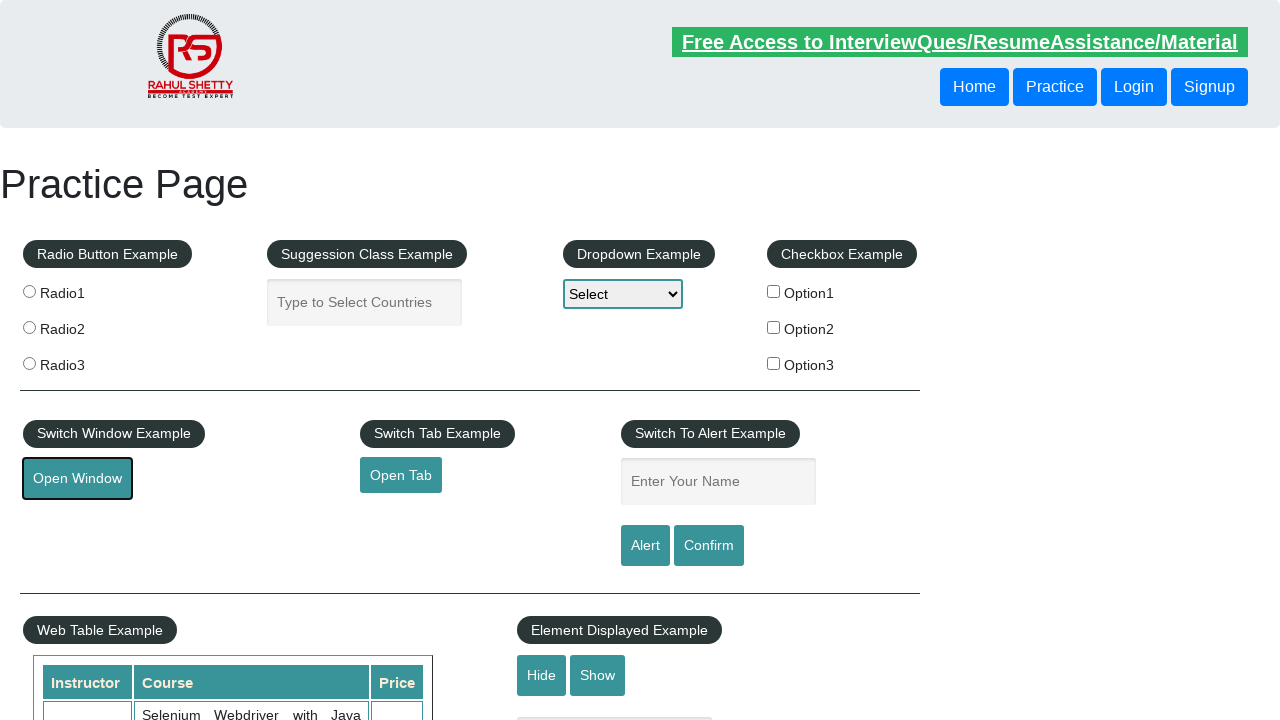

Waited 1000ms and returned focus to primary window
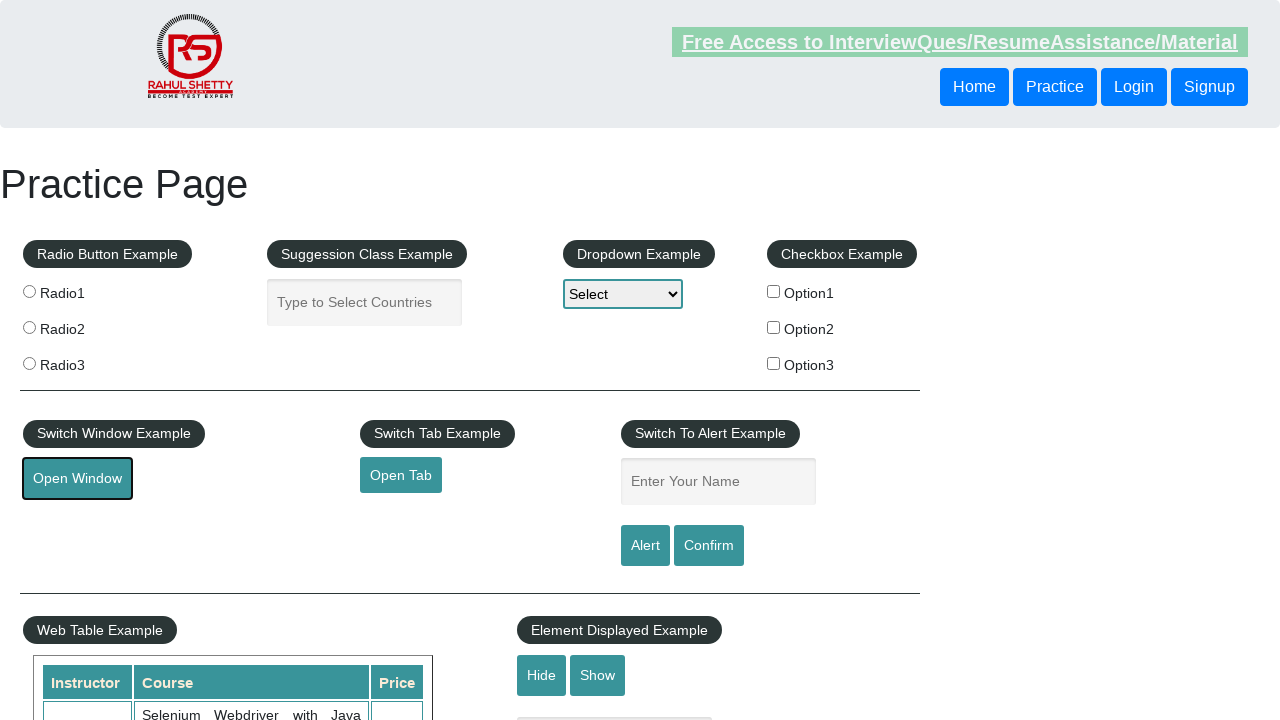

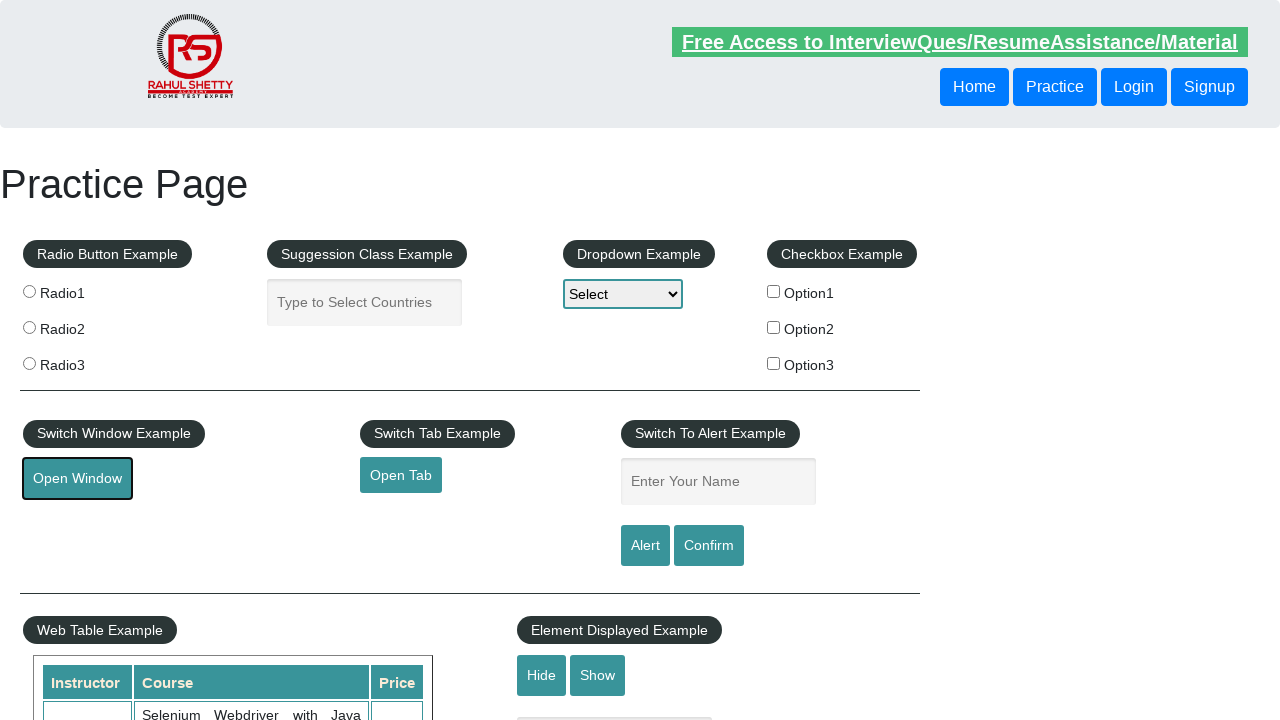